Tests double-click functionality by double-clicking on a button element

Starting URL: https://skill-test.net/mouse-double-click

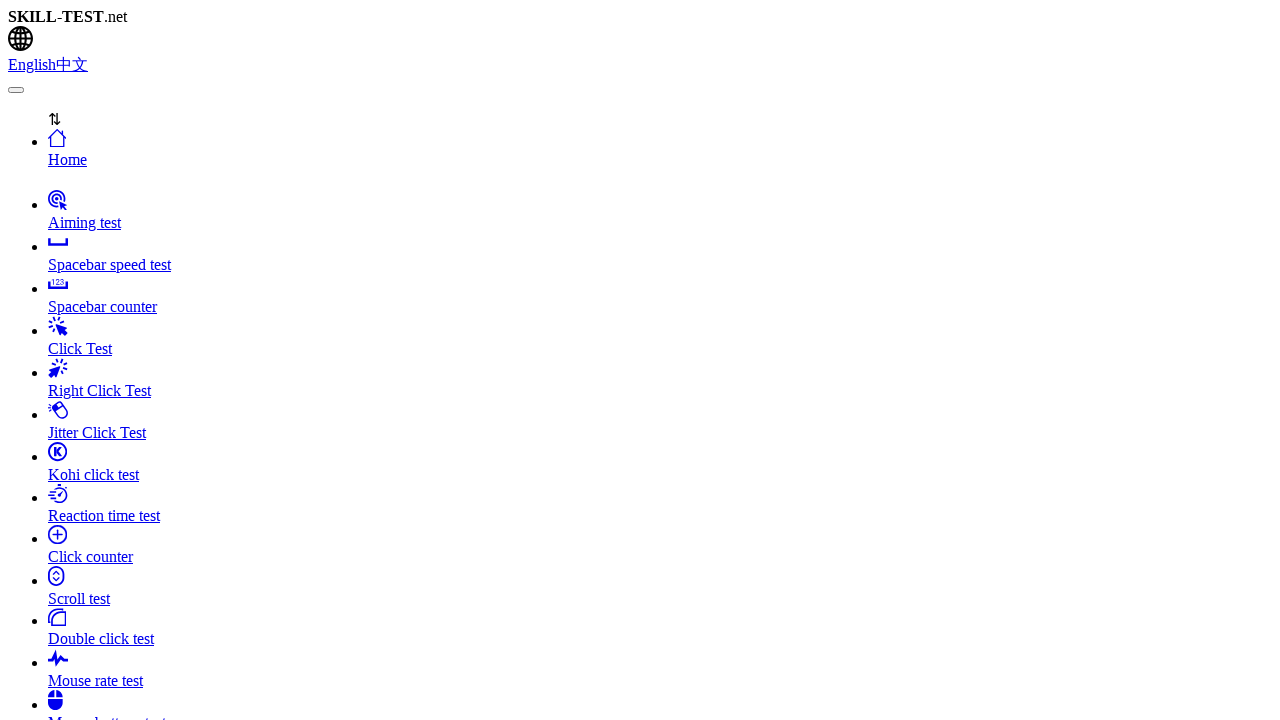

Waited for clicker button to be visible
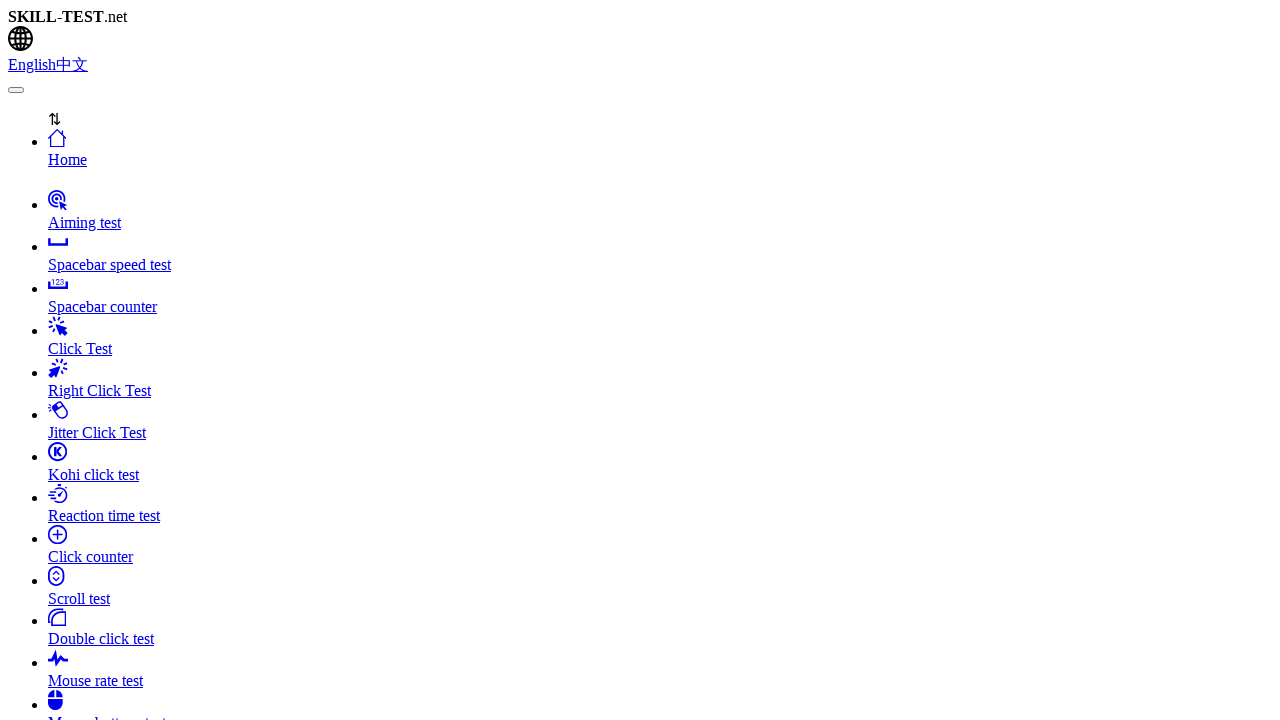

Double-clicked on the clicker button at (640, 360) on button#clicker
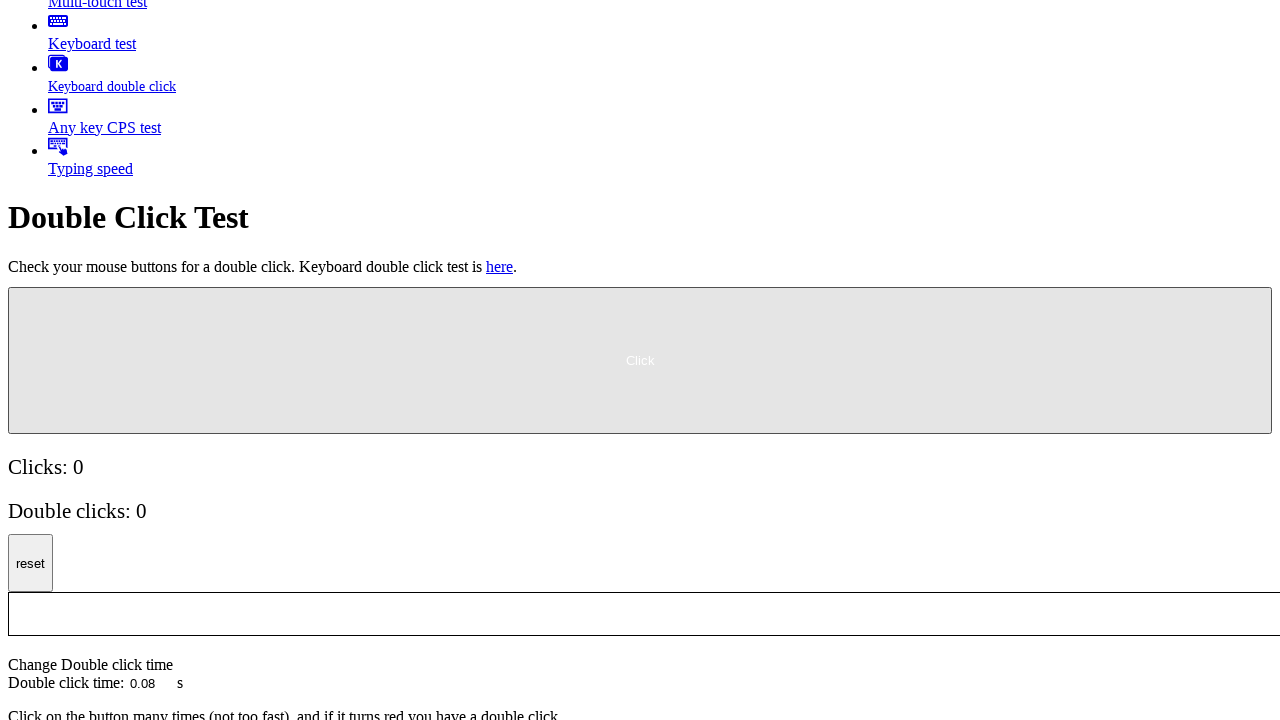

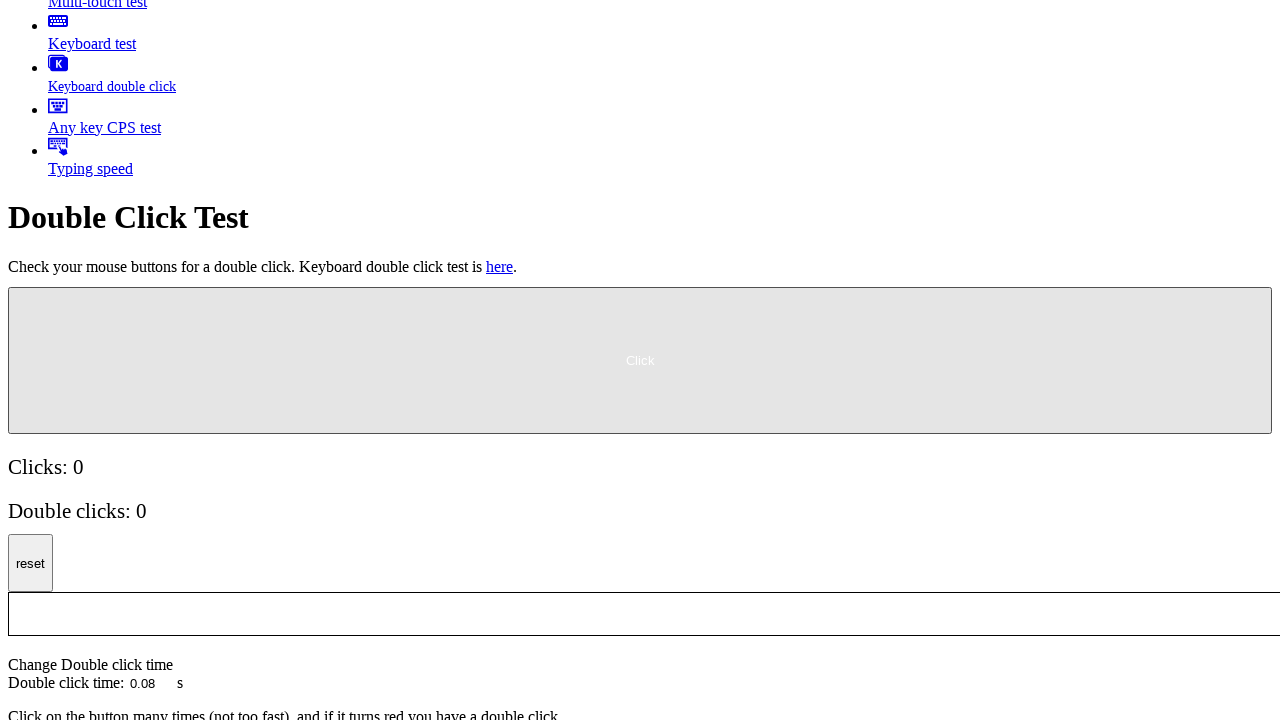